Tests birthday selection by selecting year 2000, month 9, and day 11 from date dropdowns

Starting URL: https://practice.cydeo.com/

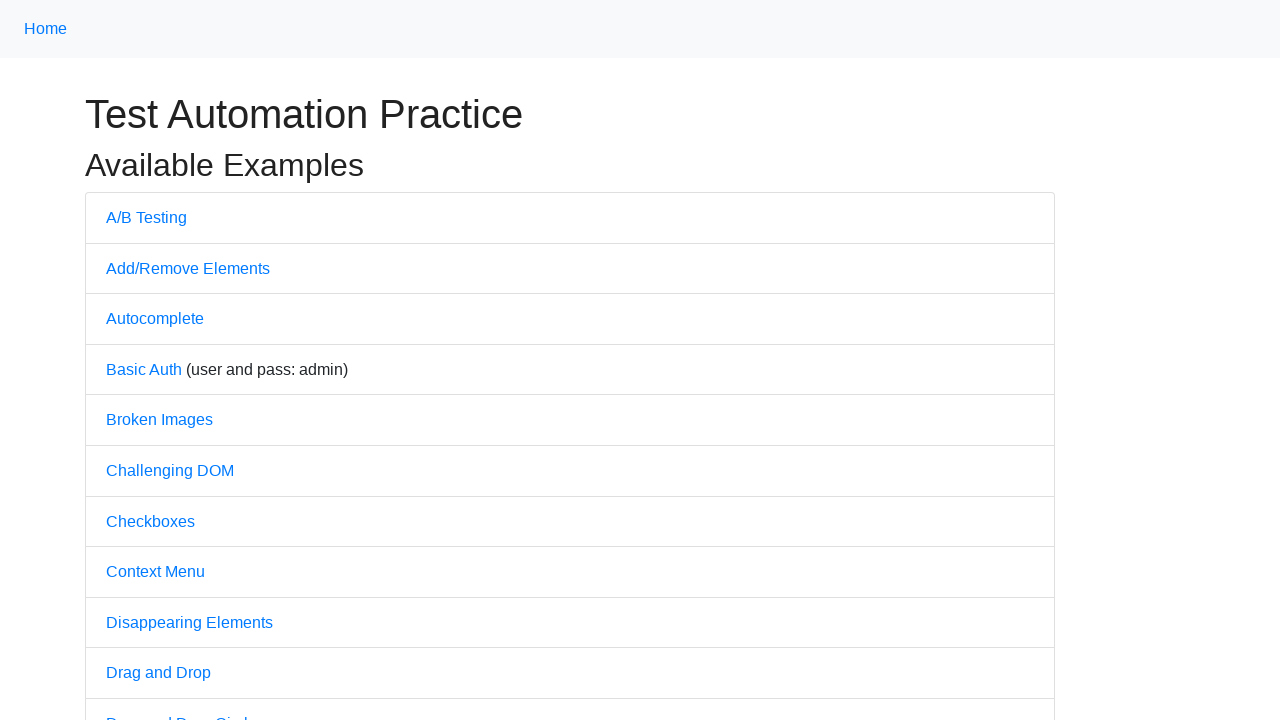

Clicked on Dropdown link at (143, 360) on internal:text="Dropdown"i
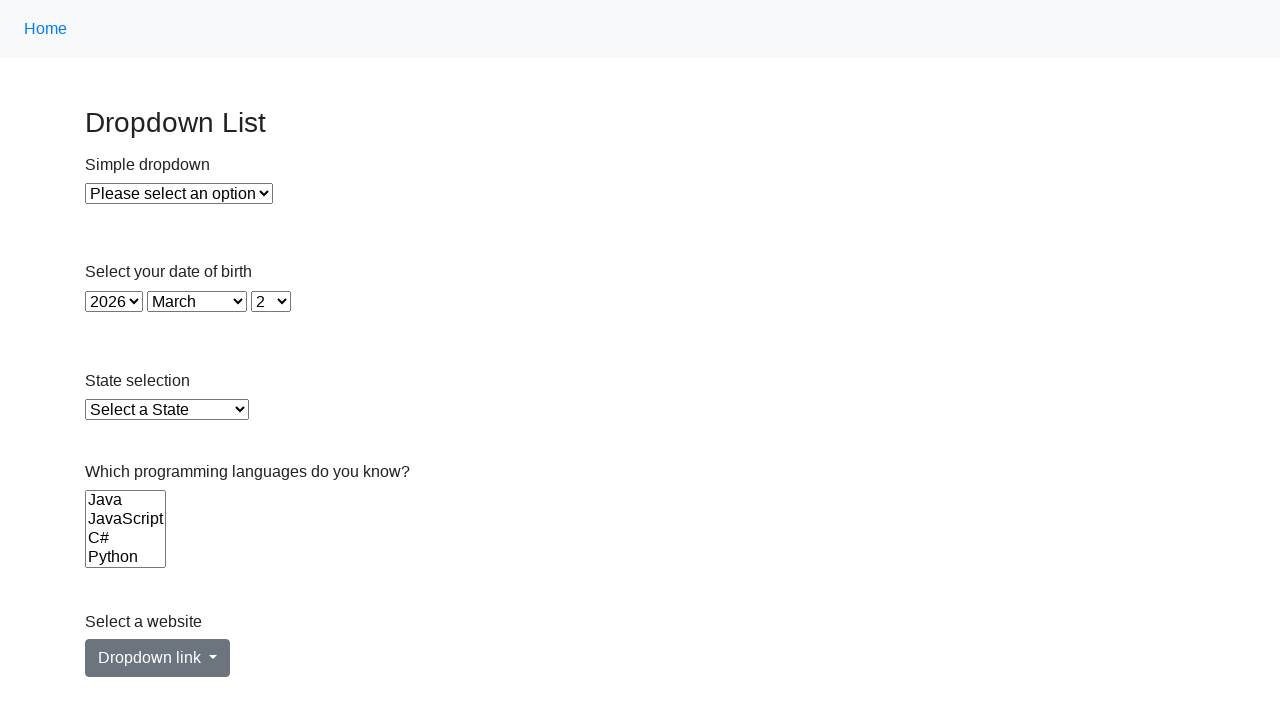

Selected year 2000 from year dropdown on xpath=//select[@id='year']
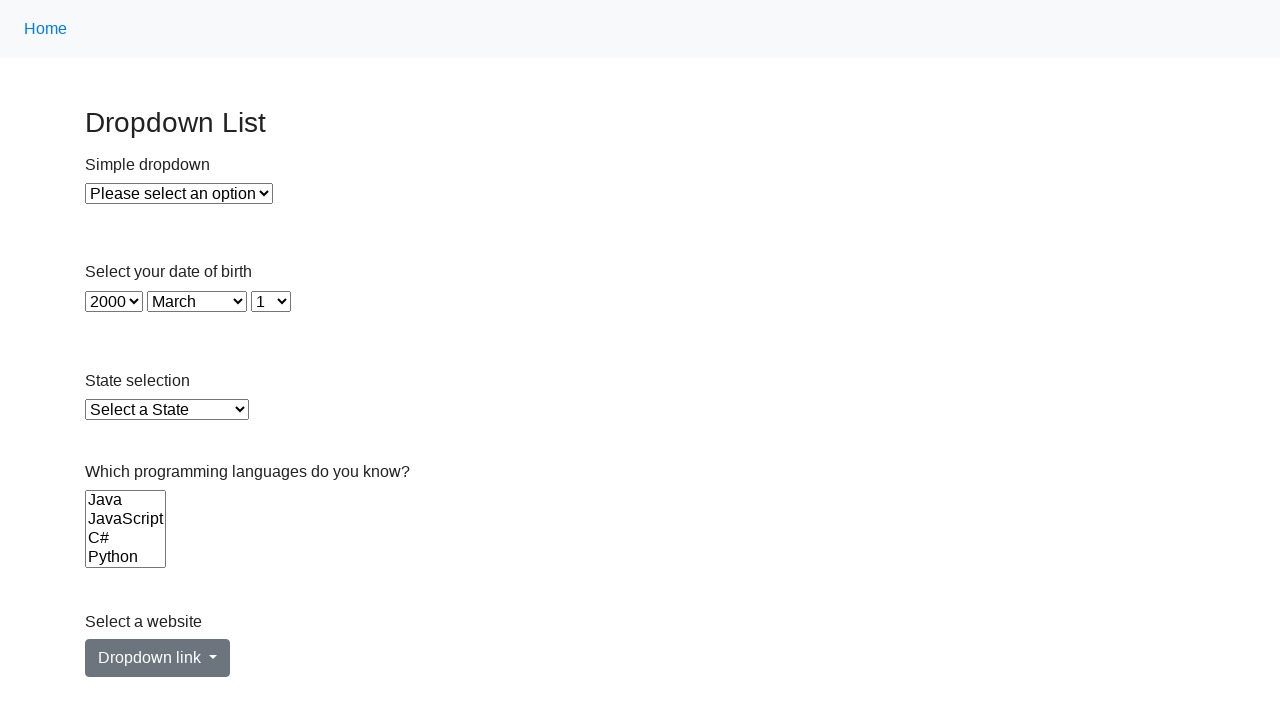

Selected month 9 from month dropdown on xpath=//select[@id='month']
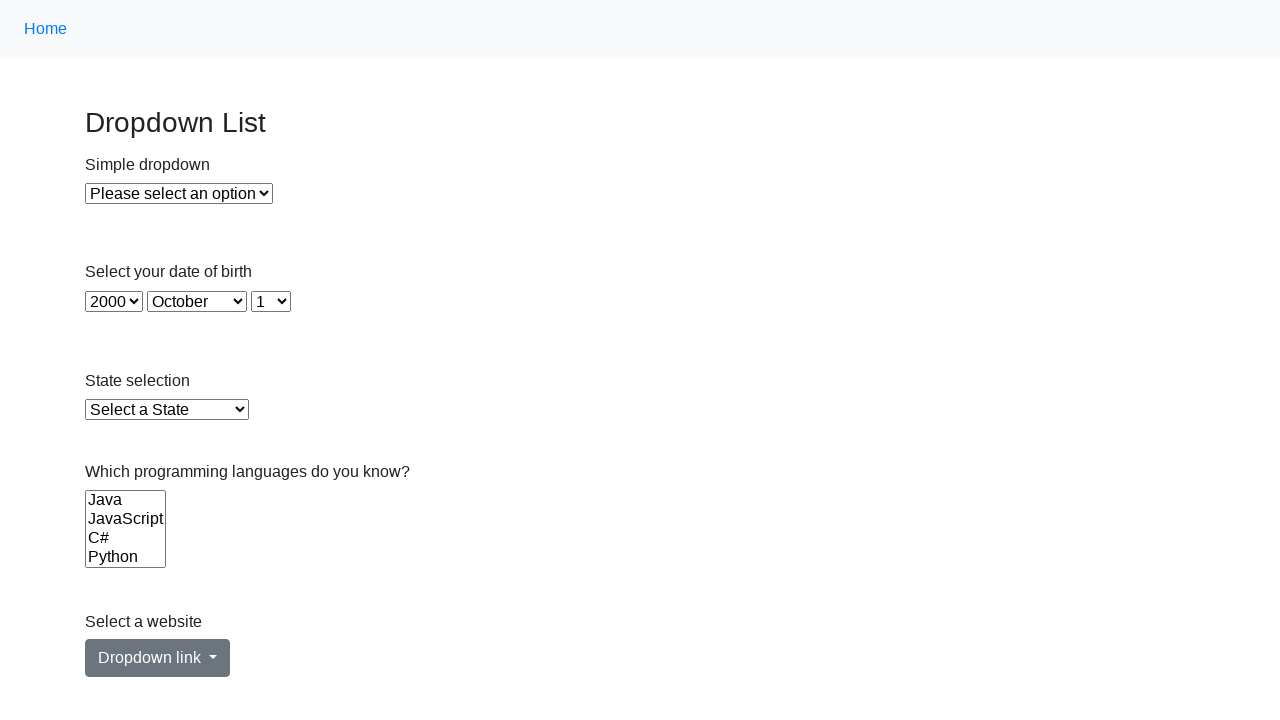

Selected day 11 from day dropdown on xpath=//select[@id='day']
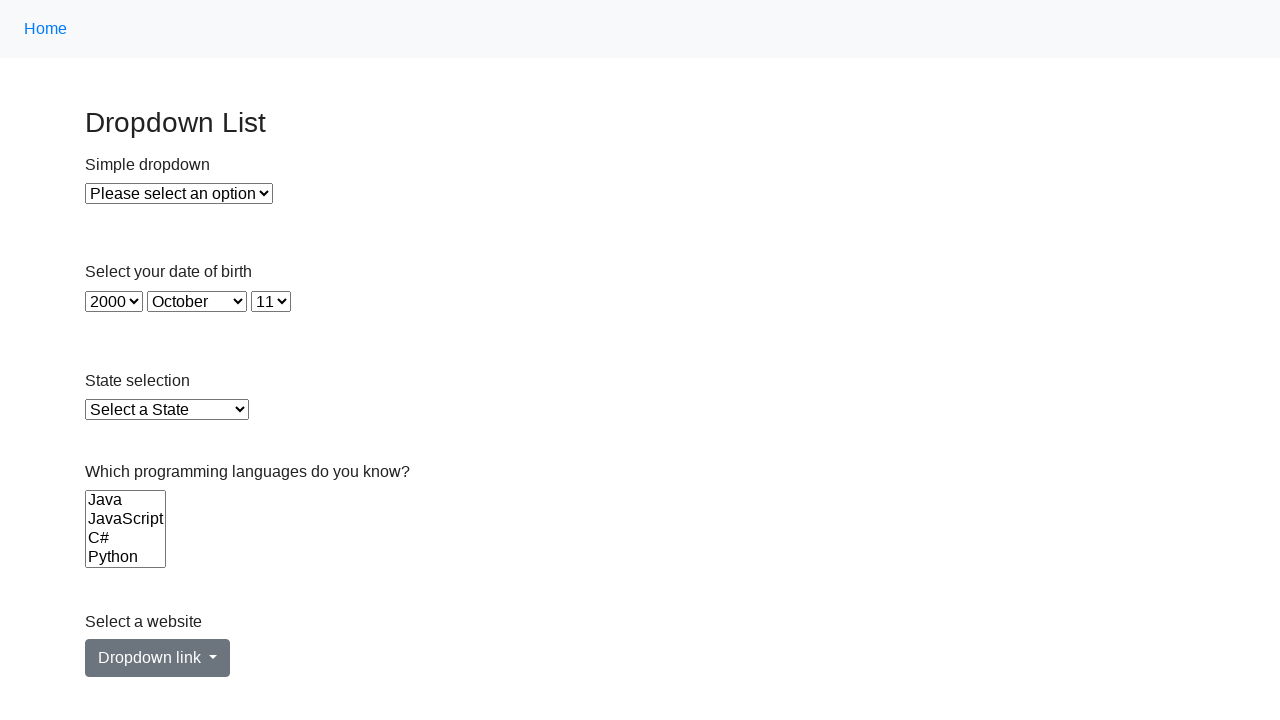

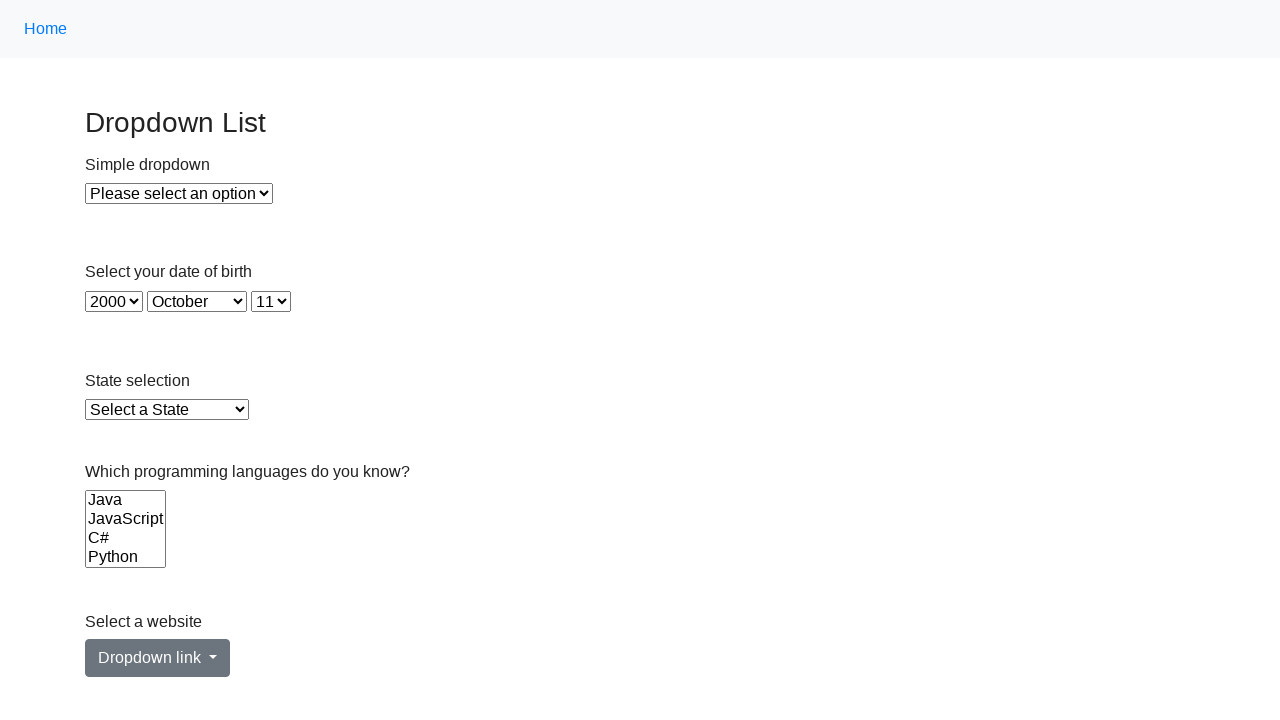